Tests the year dropdown on a registration form by validating its properties, selecting a value, and checking if options are in ascending order

Starting URL: https://demo.automationtesting.in/Register.html

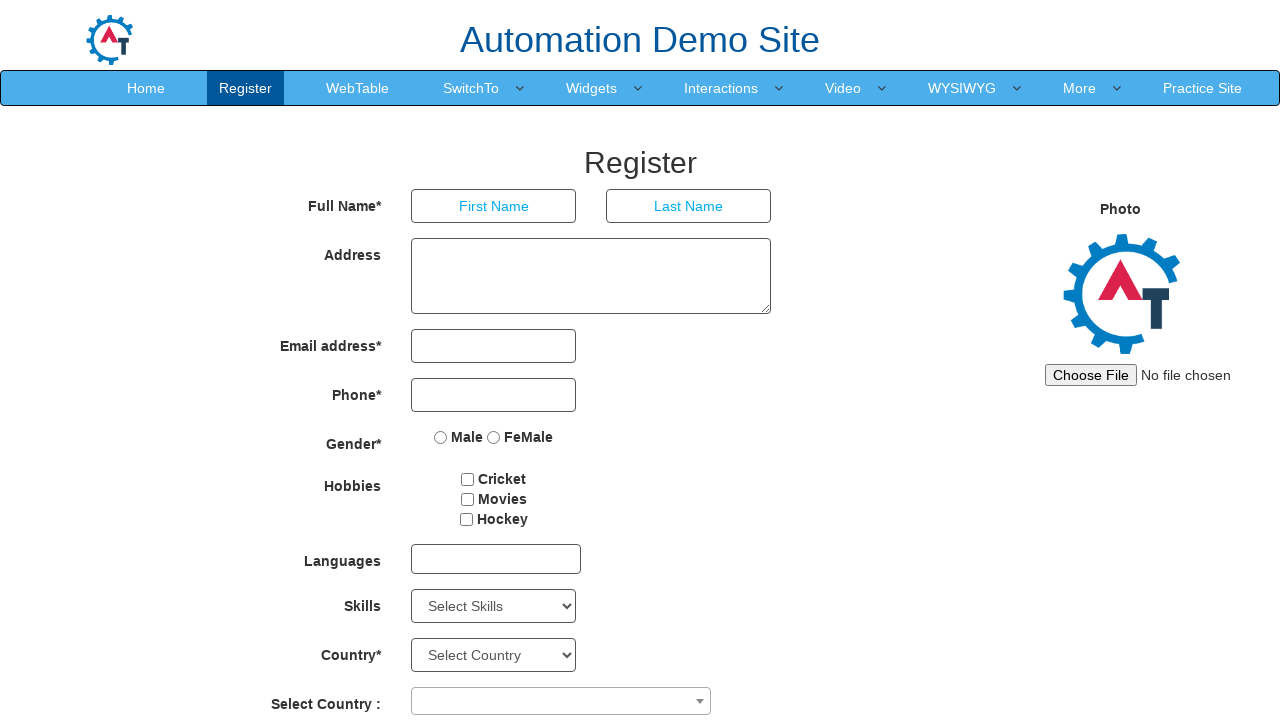

Located year dropdown element (#yearbox)
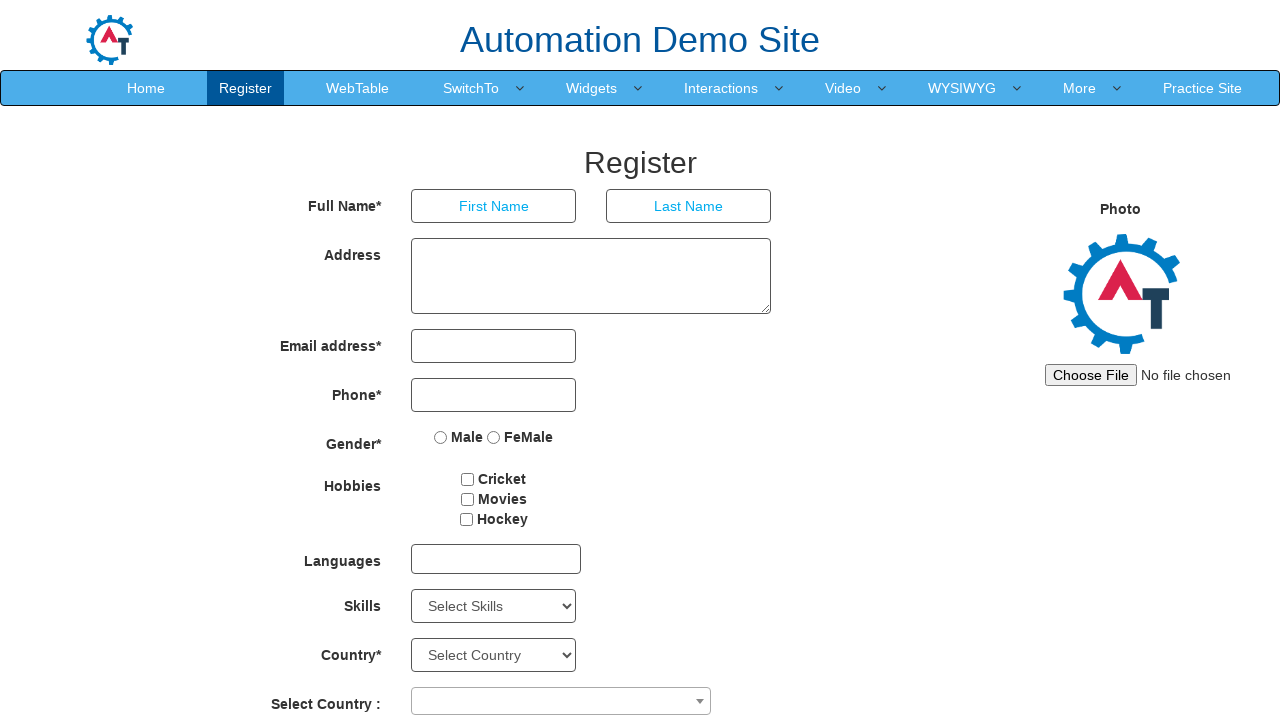

Checked dropdown visibility: True
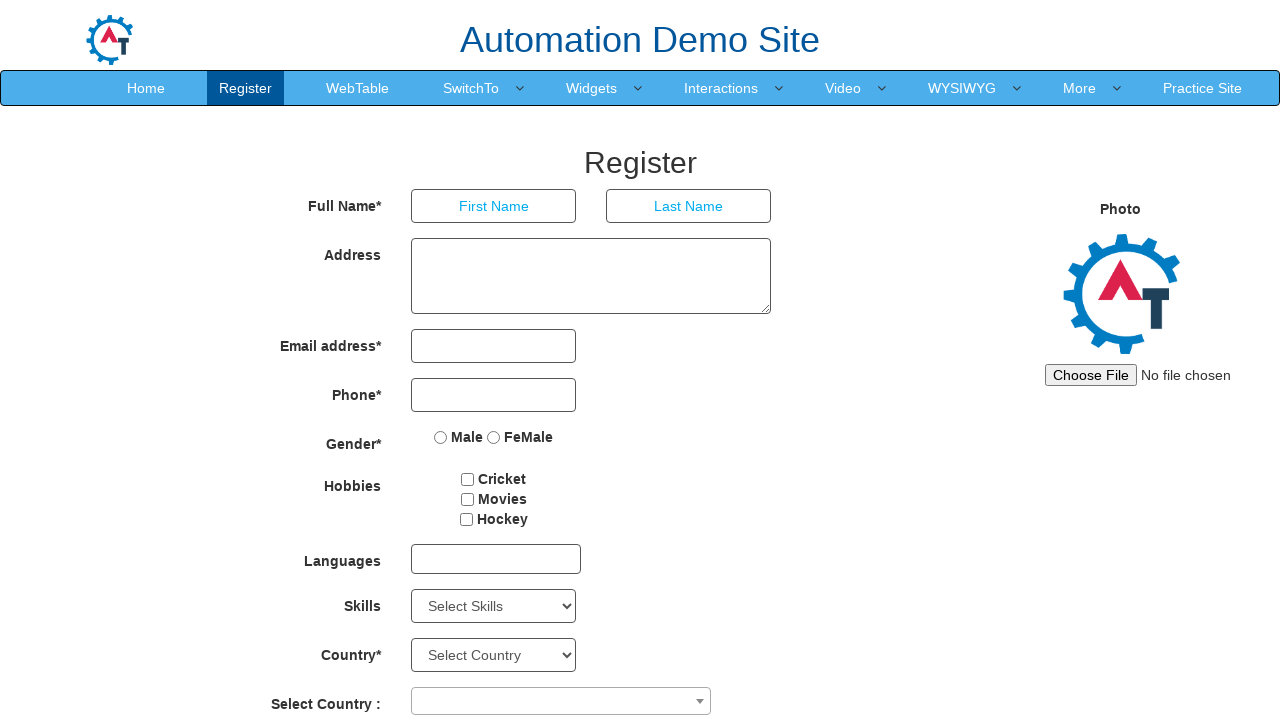

Checked dropdown enabled state: True
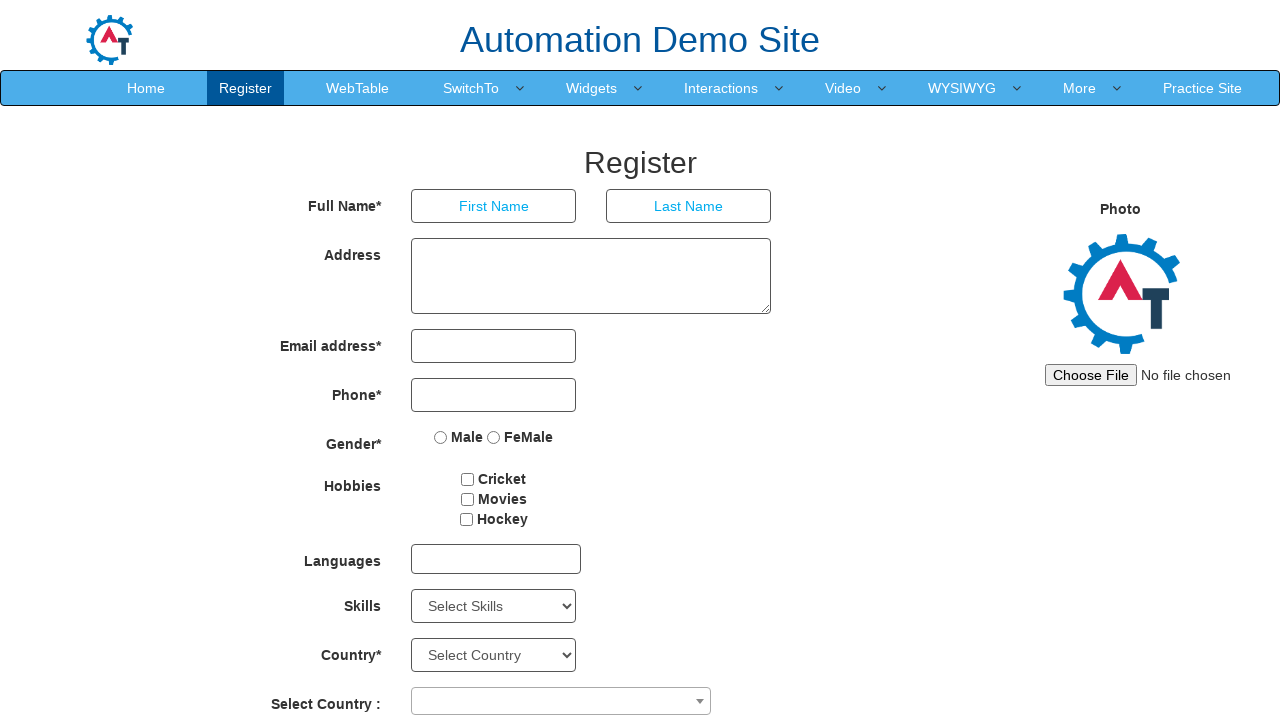

Retrieved default dropdown value: year 
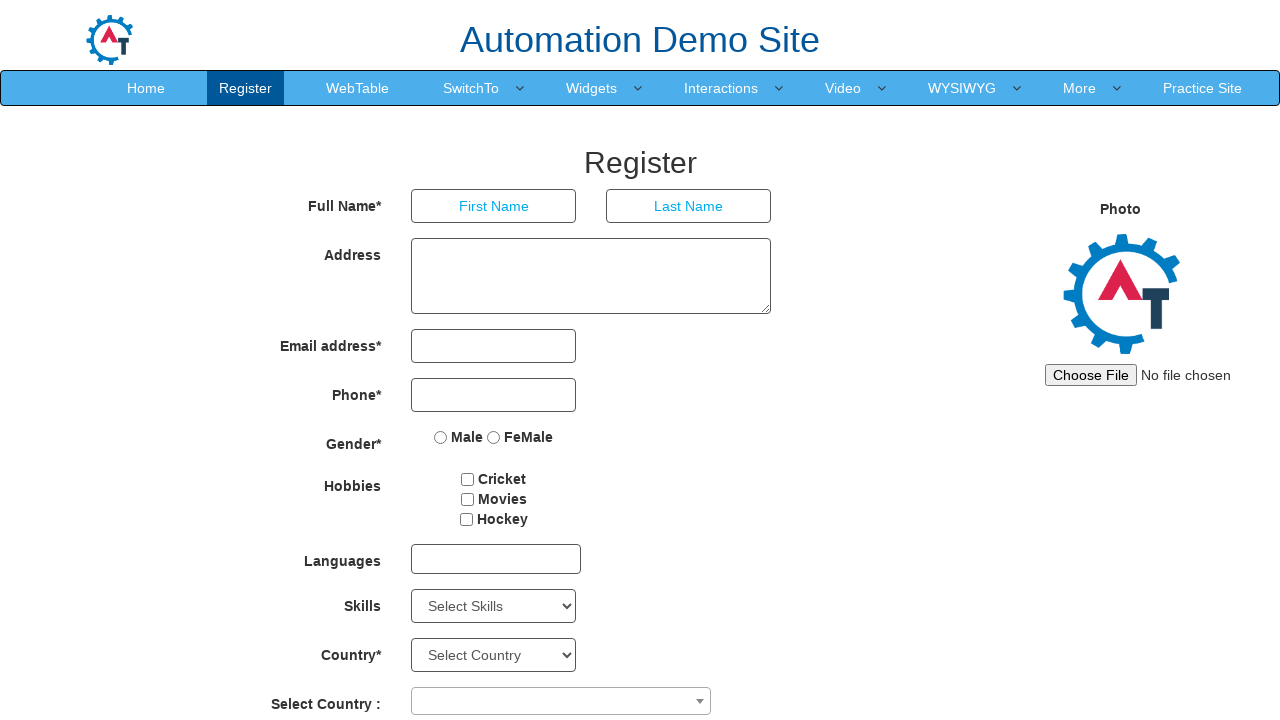

Retrieved all dropdown options: 101 total options
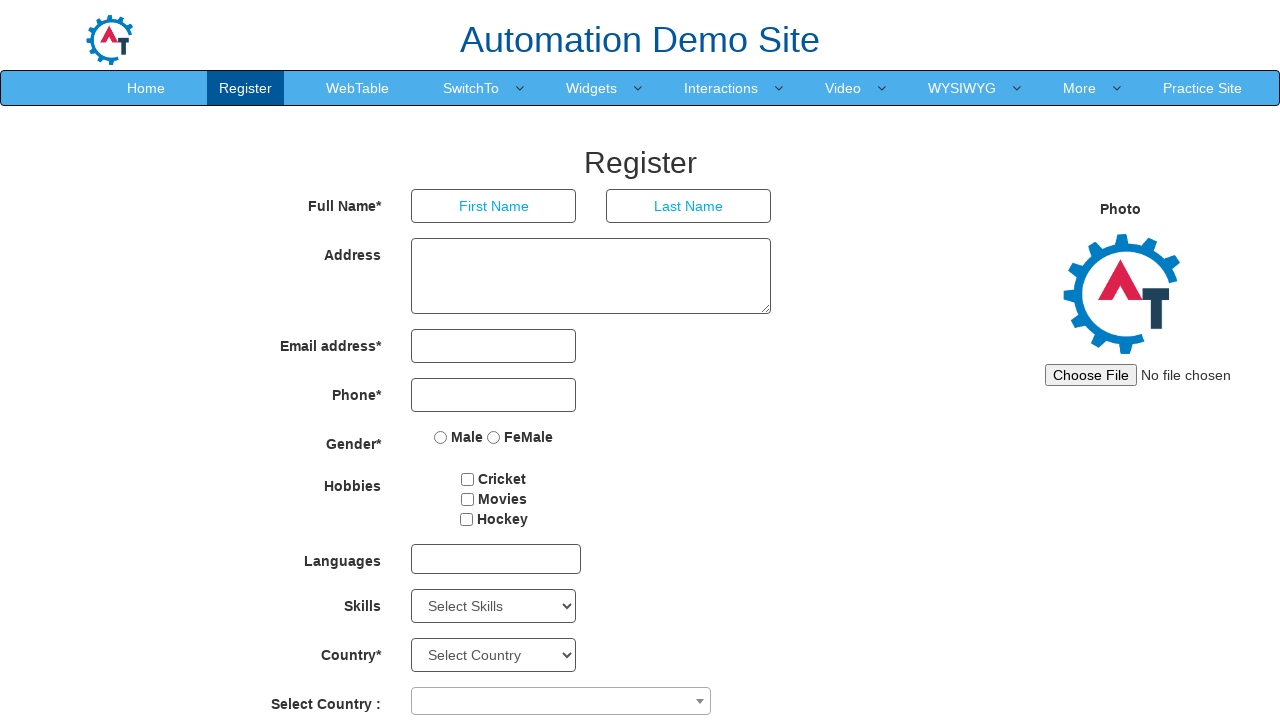

Selected year 2000 from dropdown on #yearbox
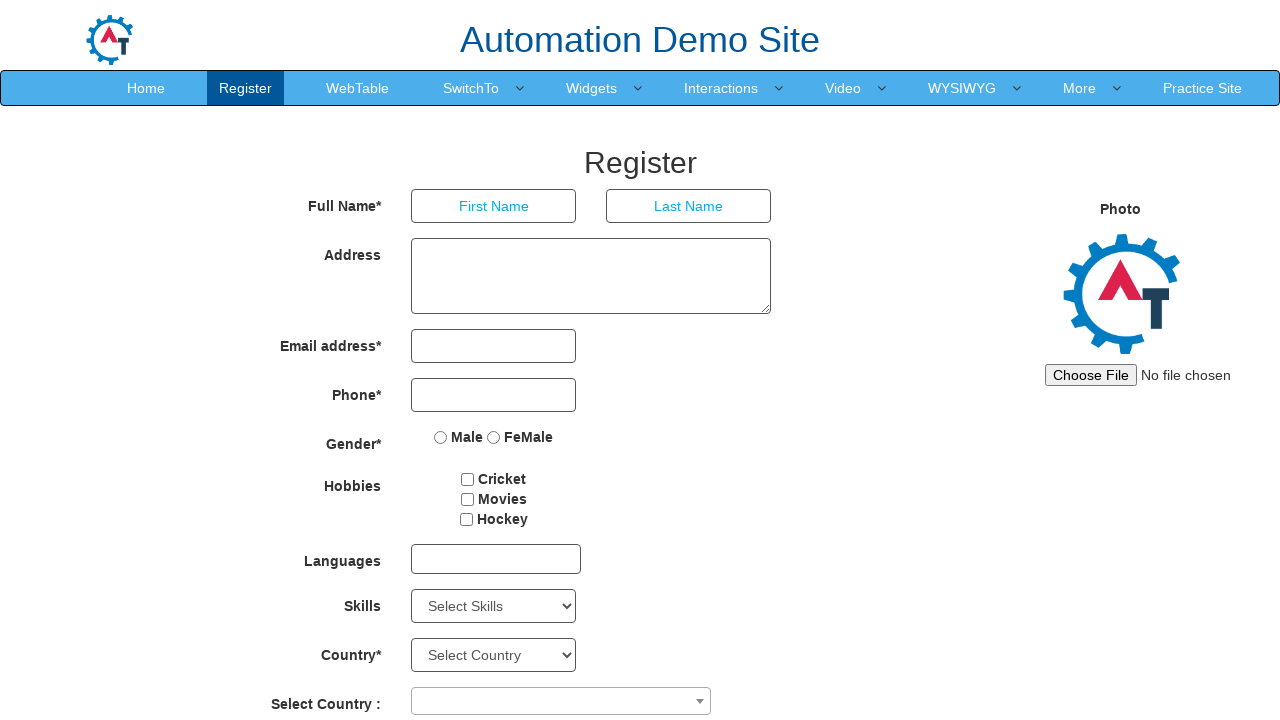

Verified selected value in dropdown: 2000
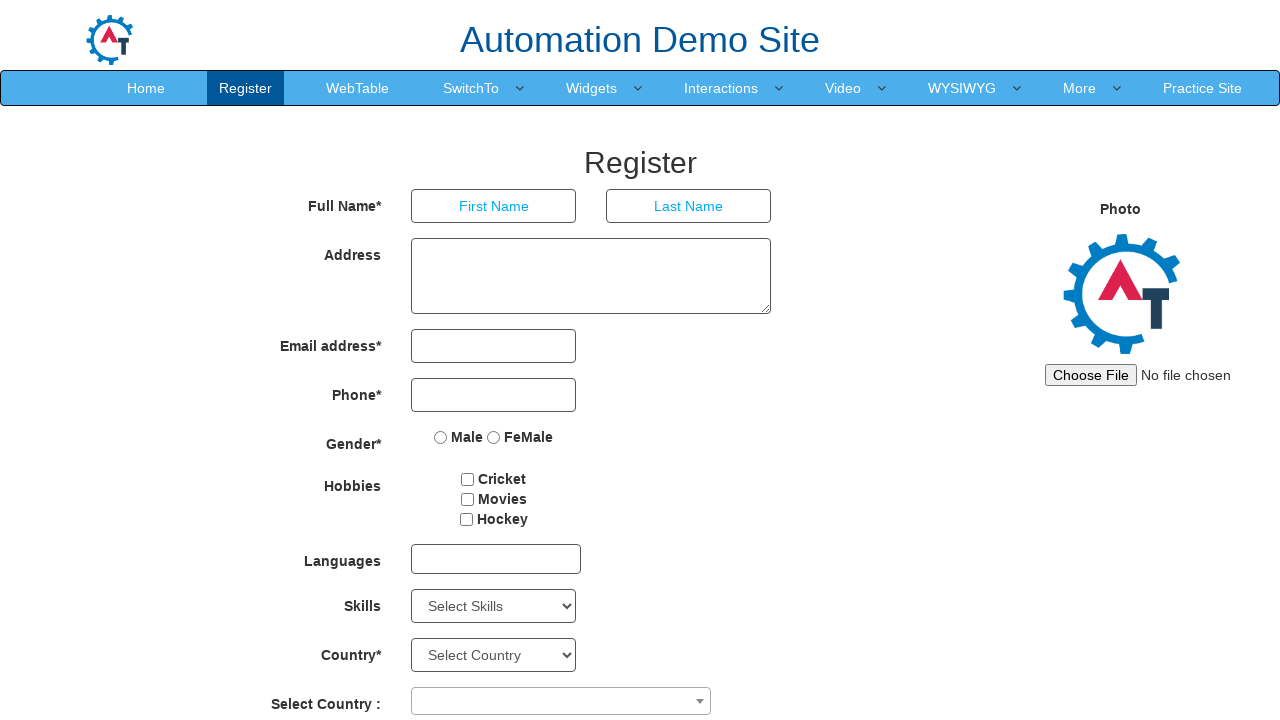

Parsed 100 year values from dropdown options
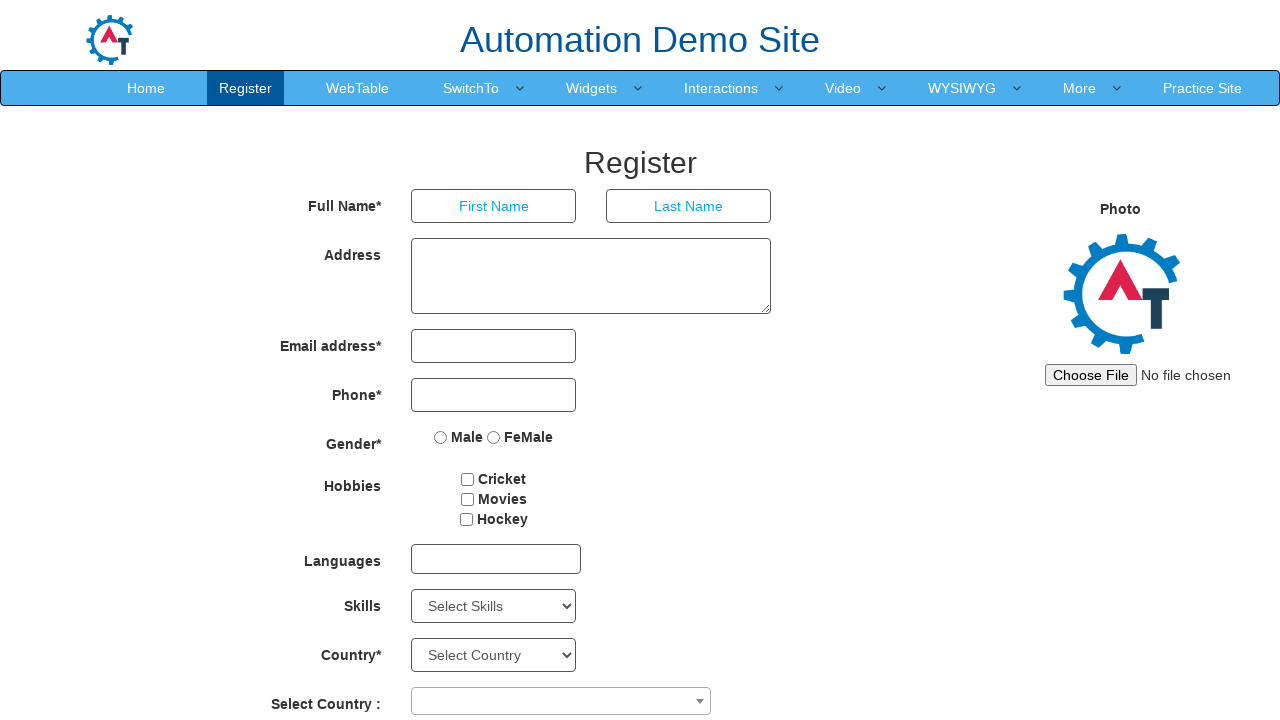

Validated year sorting: ascending=True
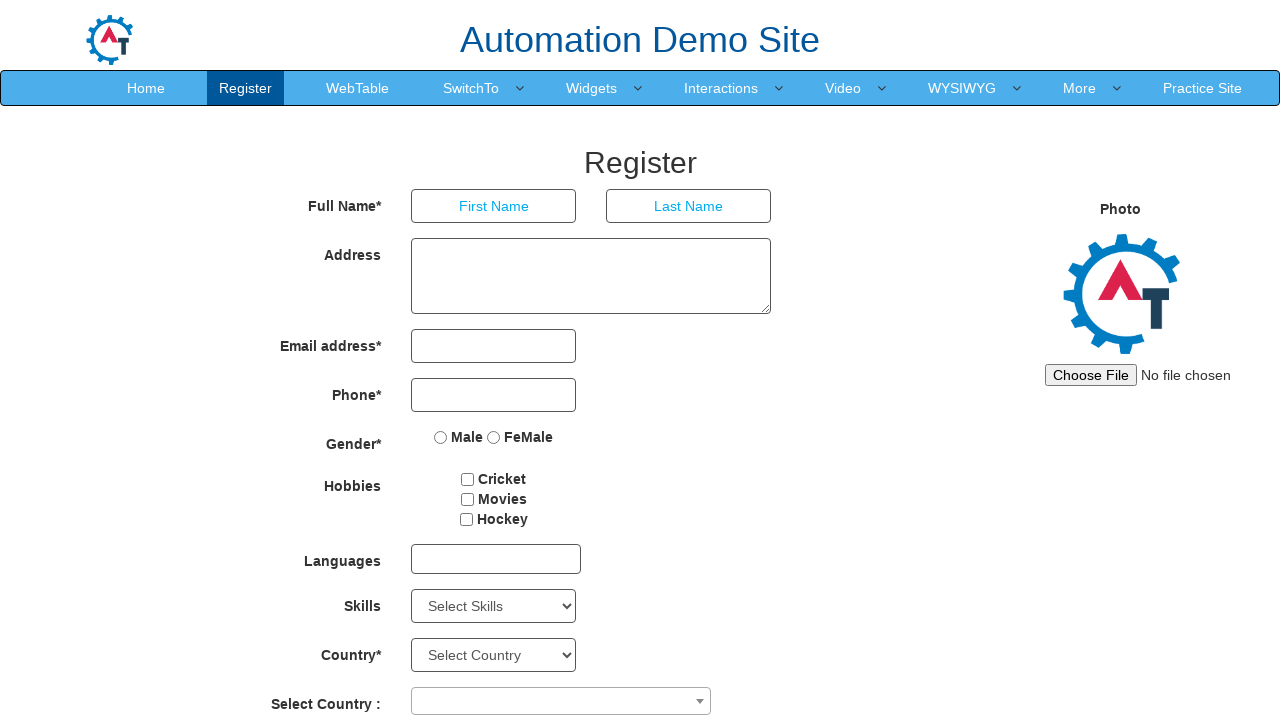

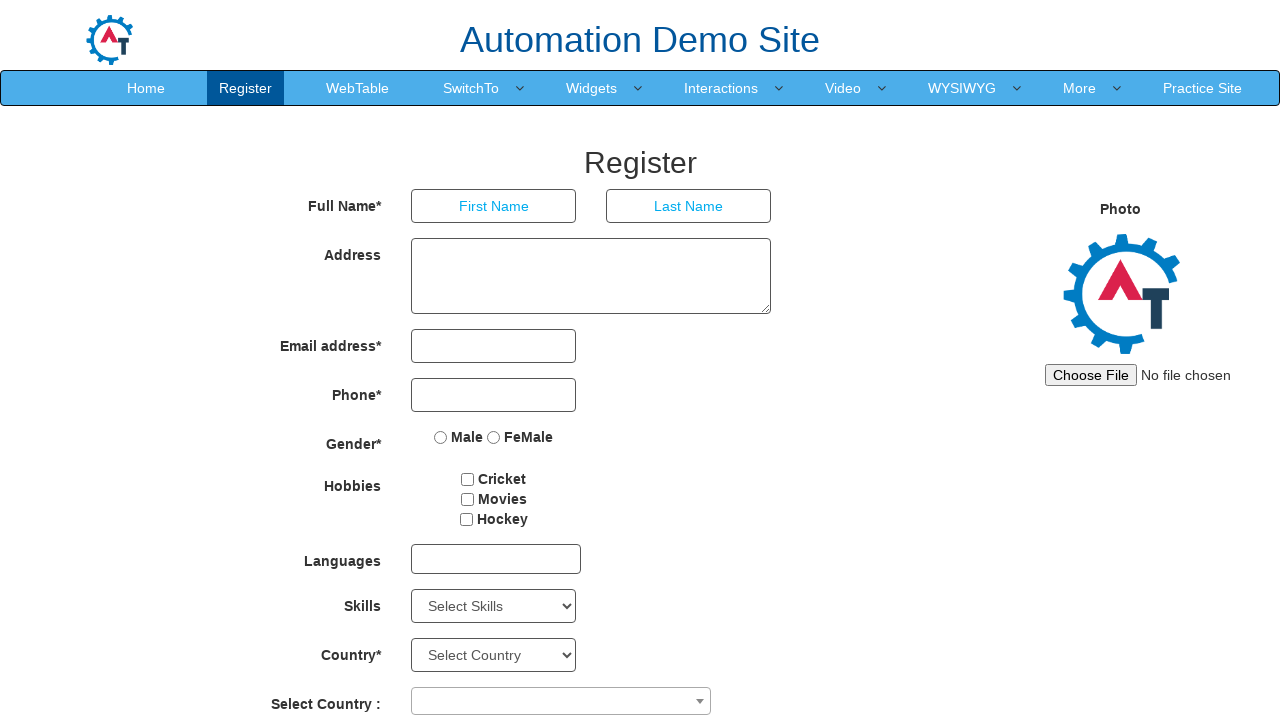